Tests the forgot password form functionality by entering an email address and submitting the form to request password reset instructions.

Starting URL: https://practice.expandtesting.com/forgot-password

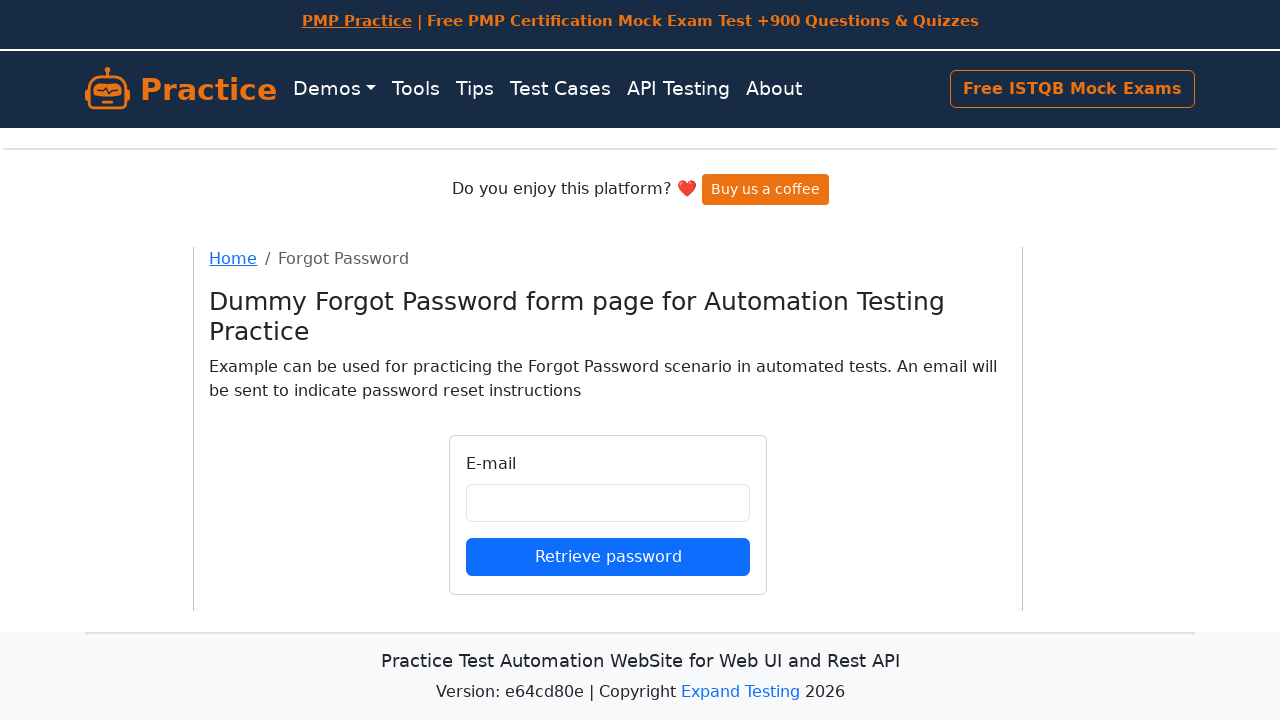

Filled email field with 'johndoe2024@example.com' on input#email
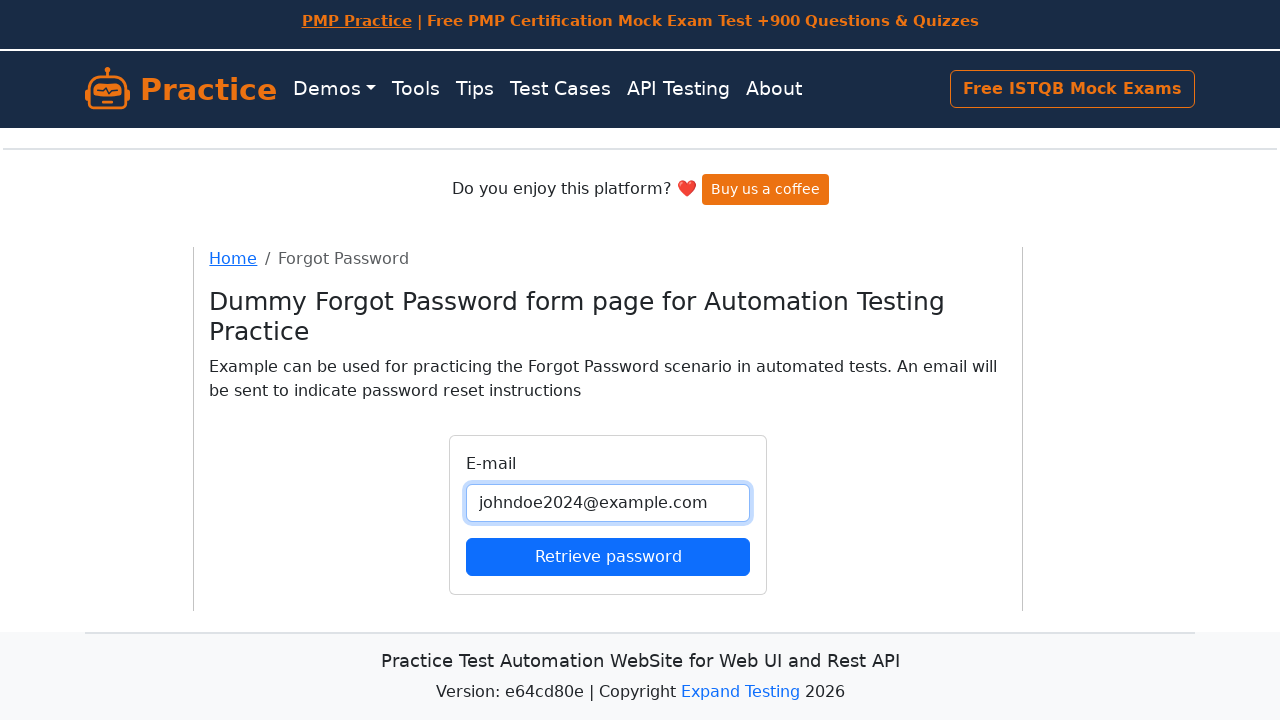

Clicked submit button to request password reset at (608, 556) on button[type='submit']
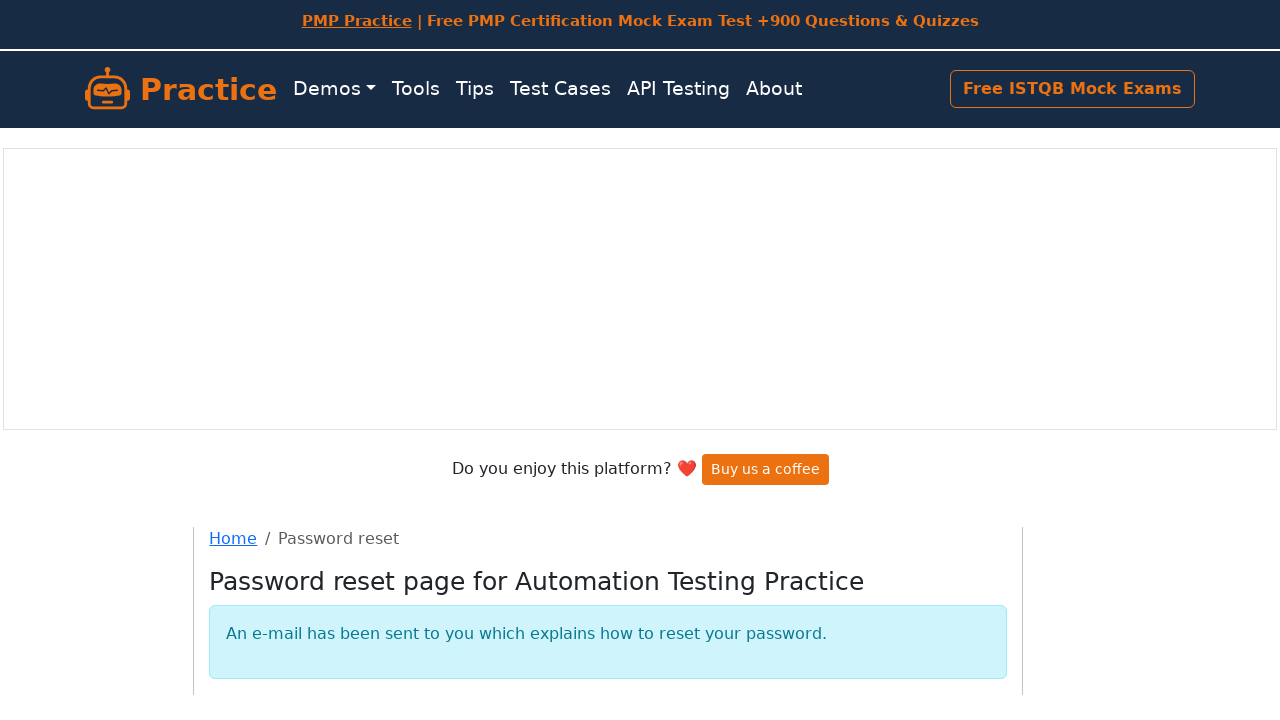

Form submission completed and network idle
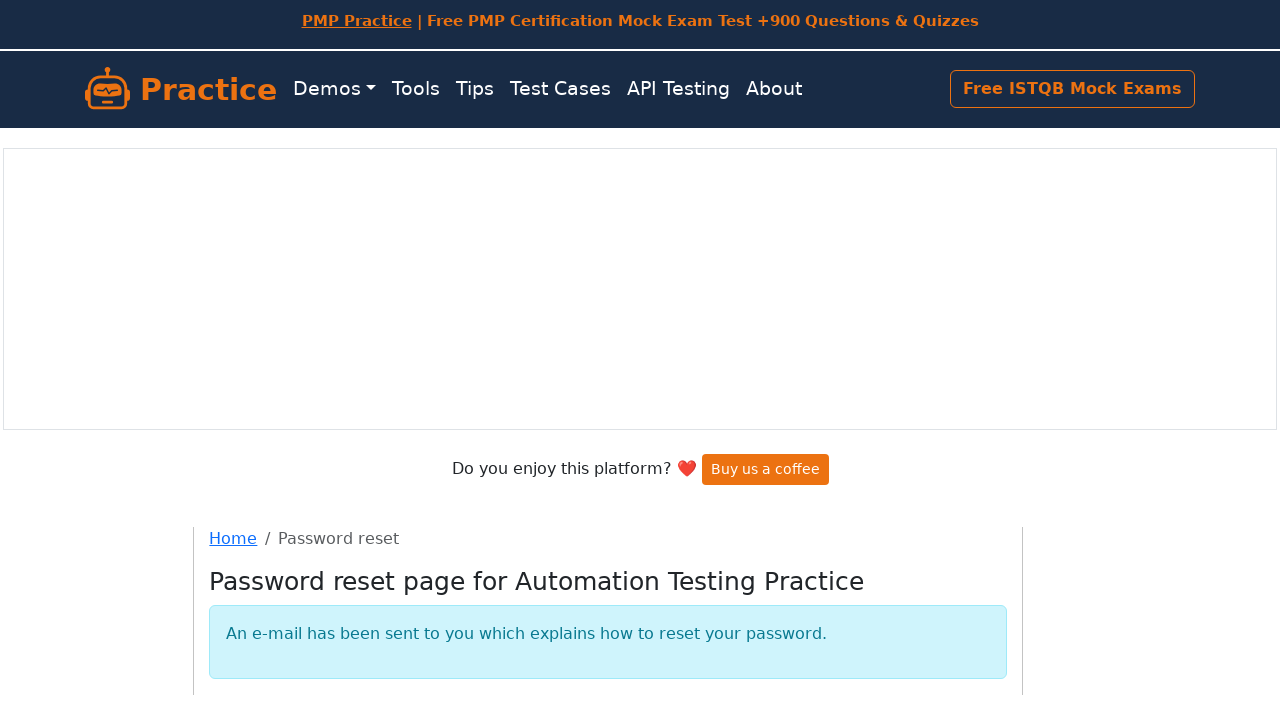

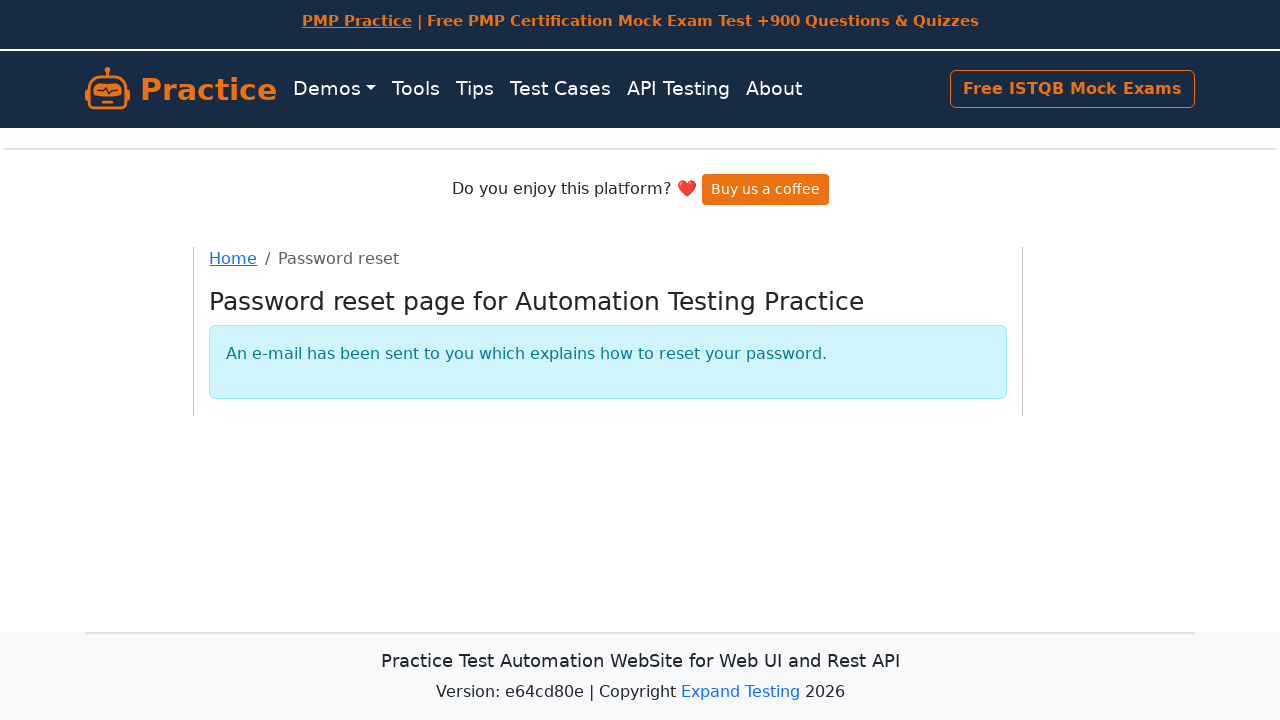